Tests various CSS and XPath selectors by navigating to two practice websites, filling text fields, and verifying element presence using different selector strategies.

Starting URL: https://rahulshettyacademy.com/AutomationPractice/

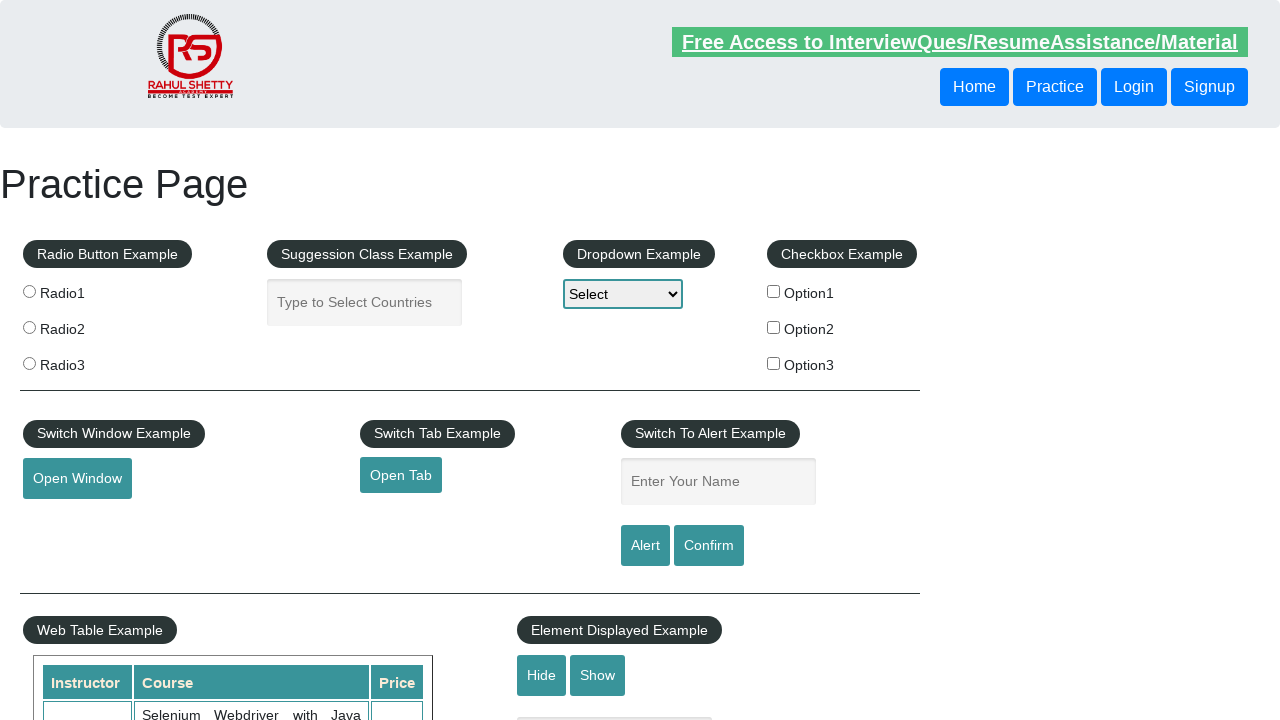

Filled autocomplete input with 'Locate using css selector' on .ui-autocomplete-input
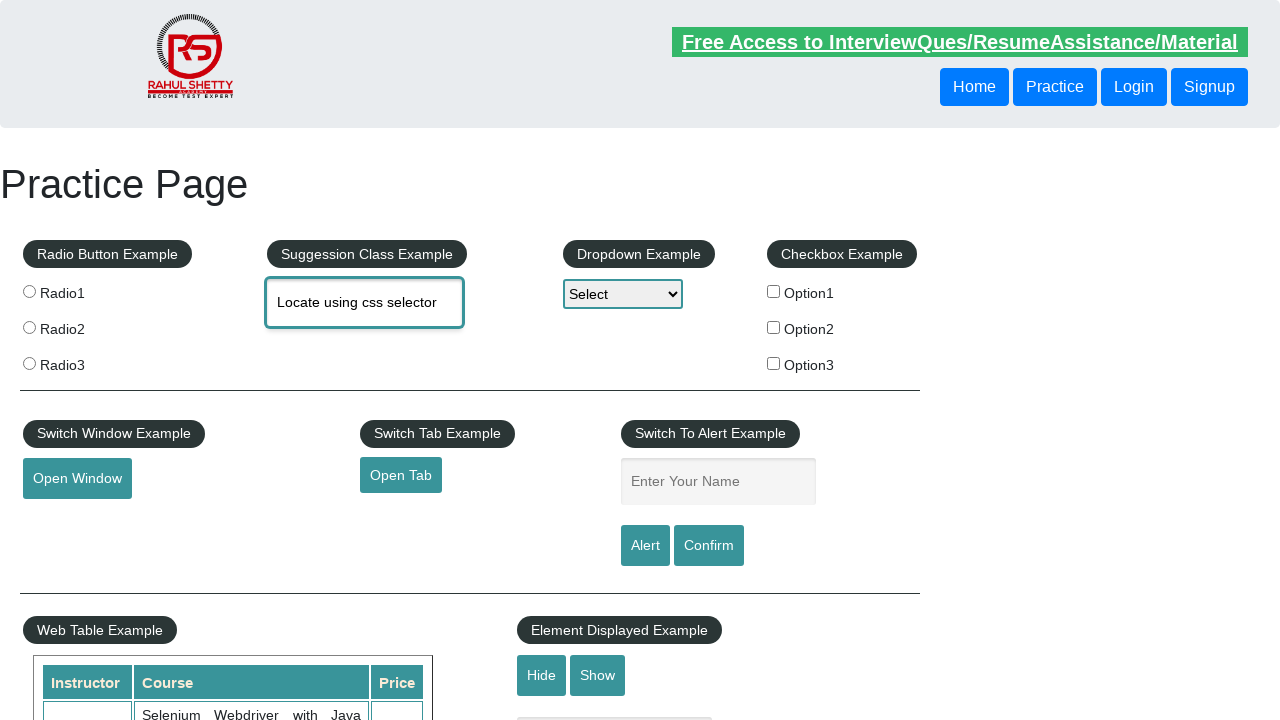

Navigated to second test site at https://trytestingthis.netlify.app
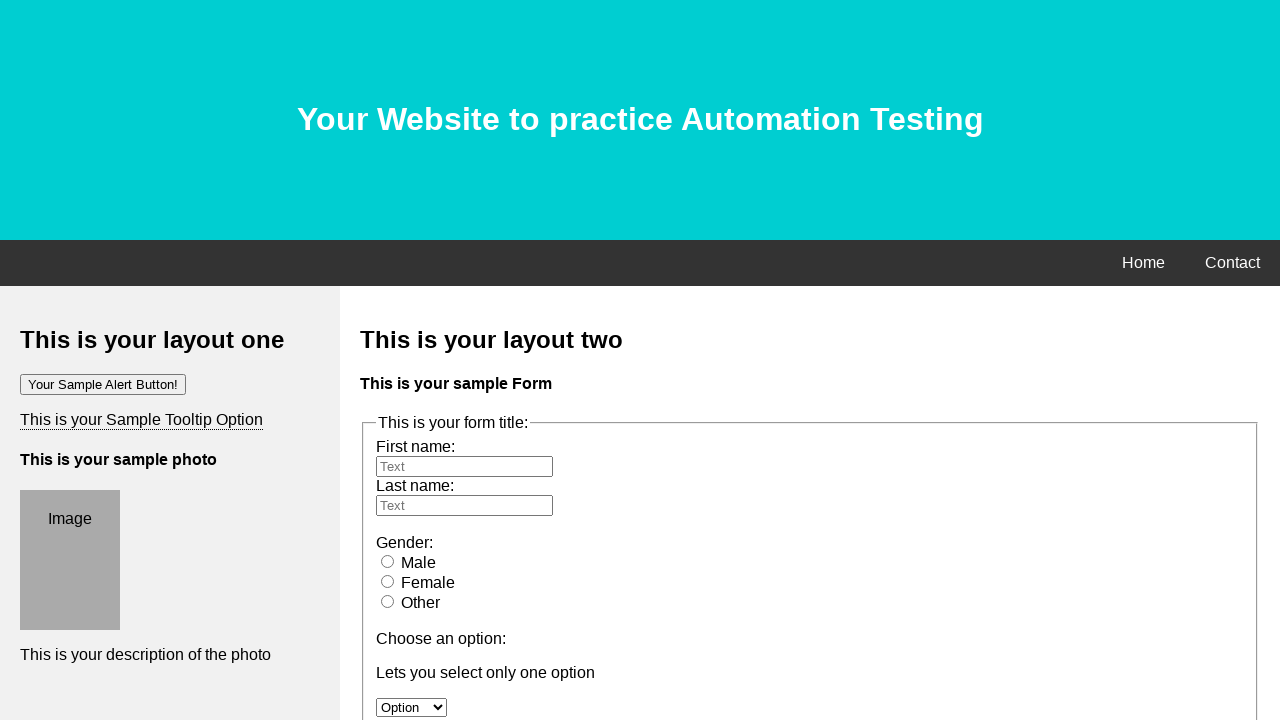

Waited for h1 element to appear on page
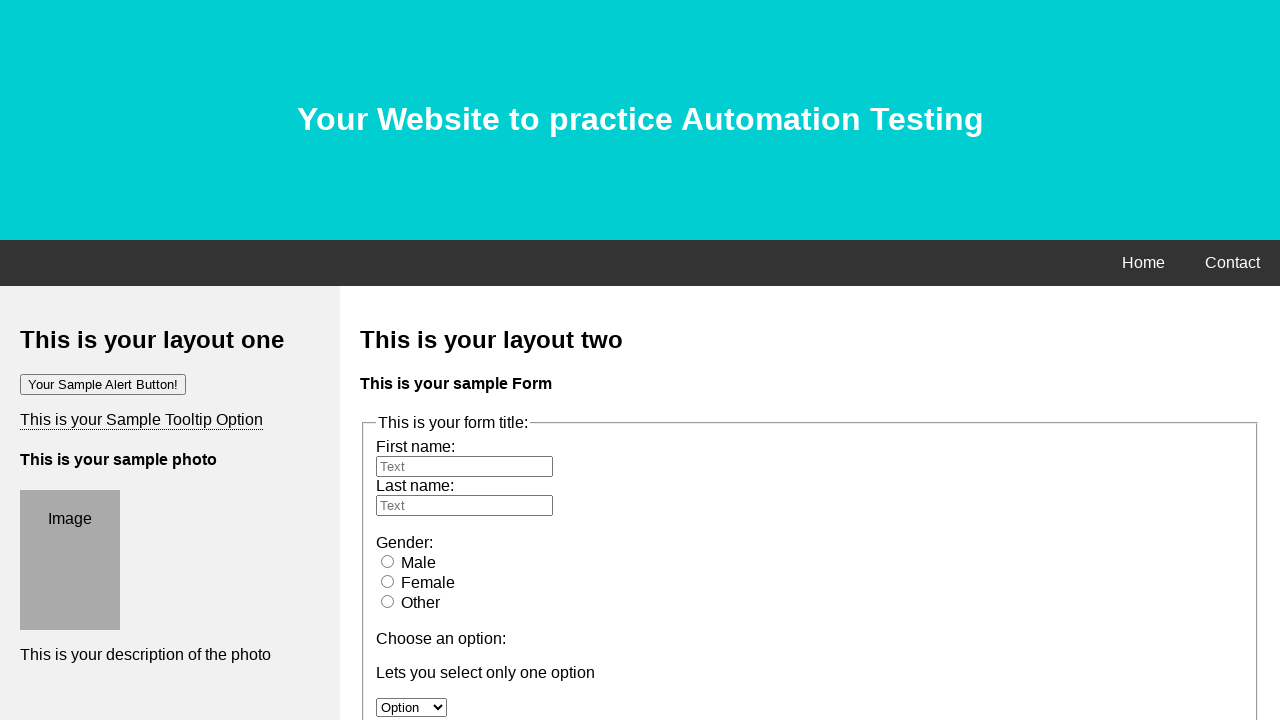

Located first name field using CSS selector #fname
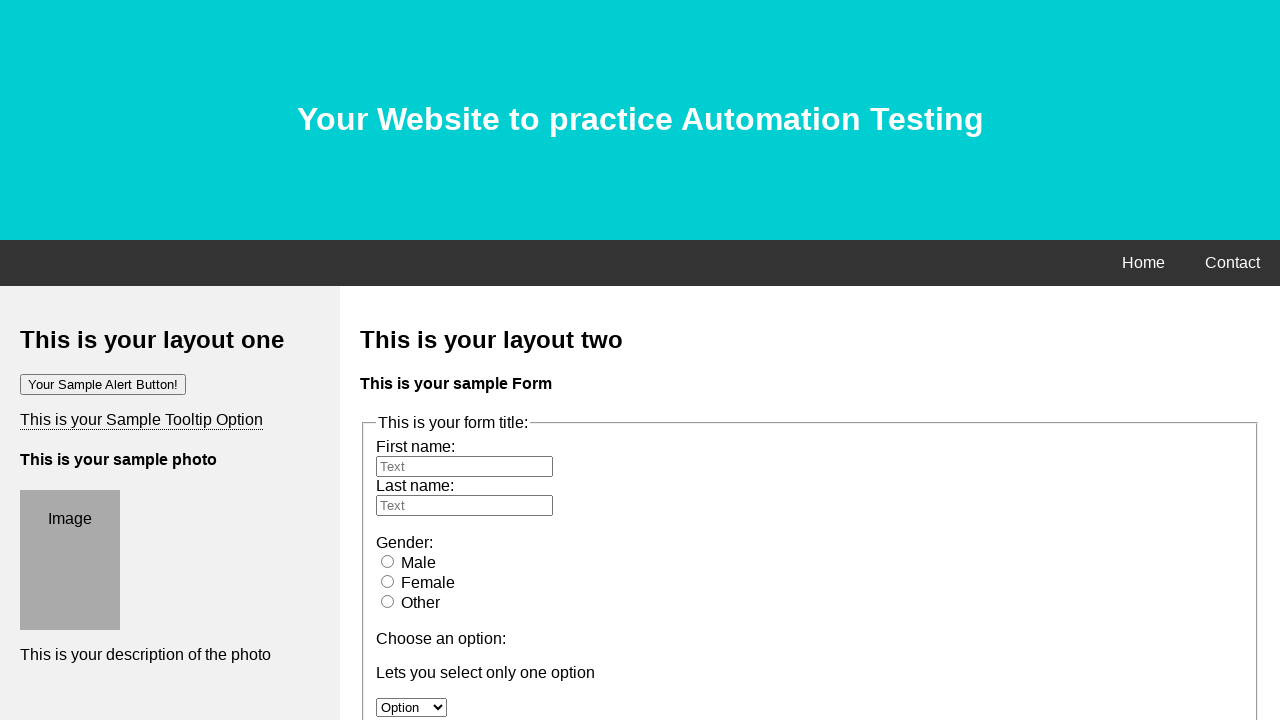

Filled first name field with 'Hello World xpath' on #fname
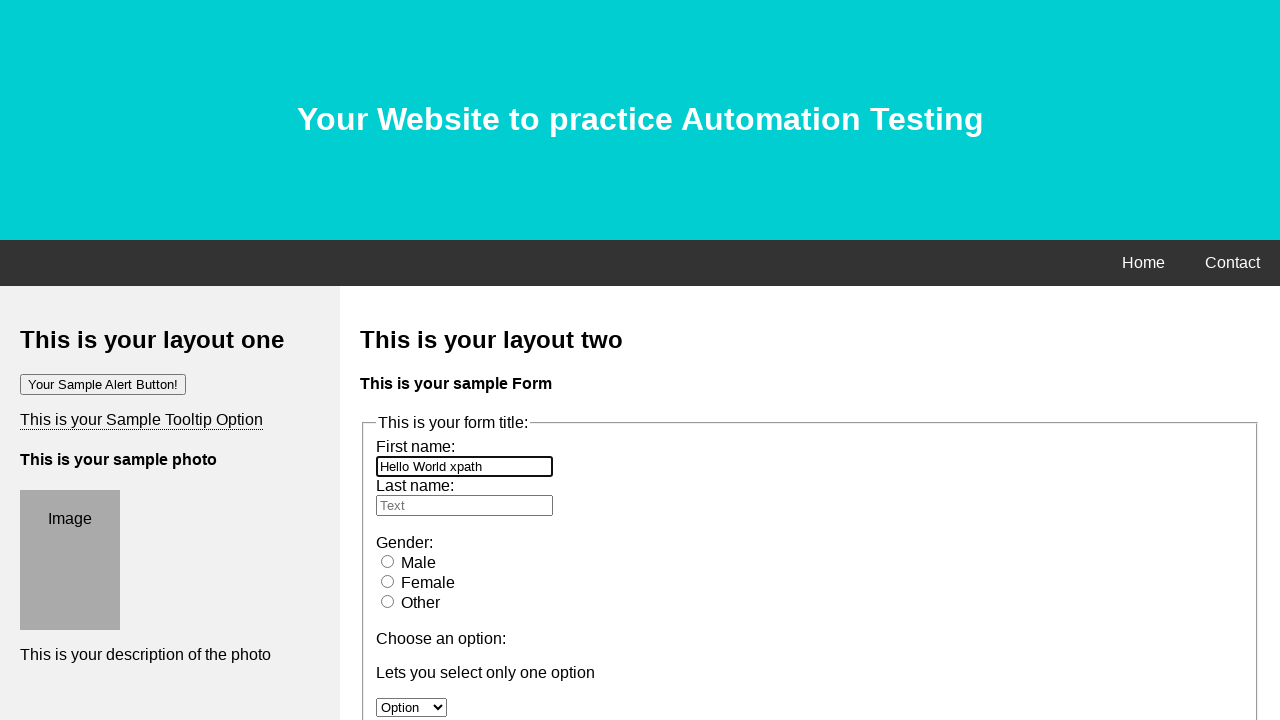

Cleared first name field on #fname
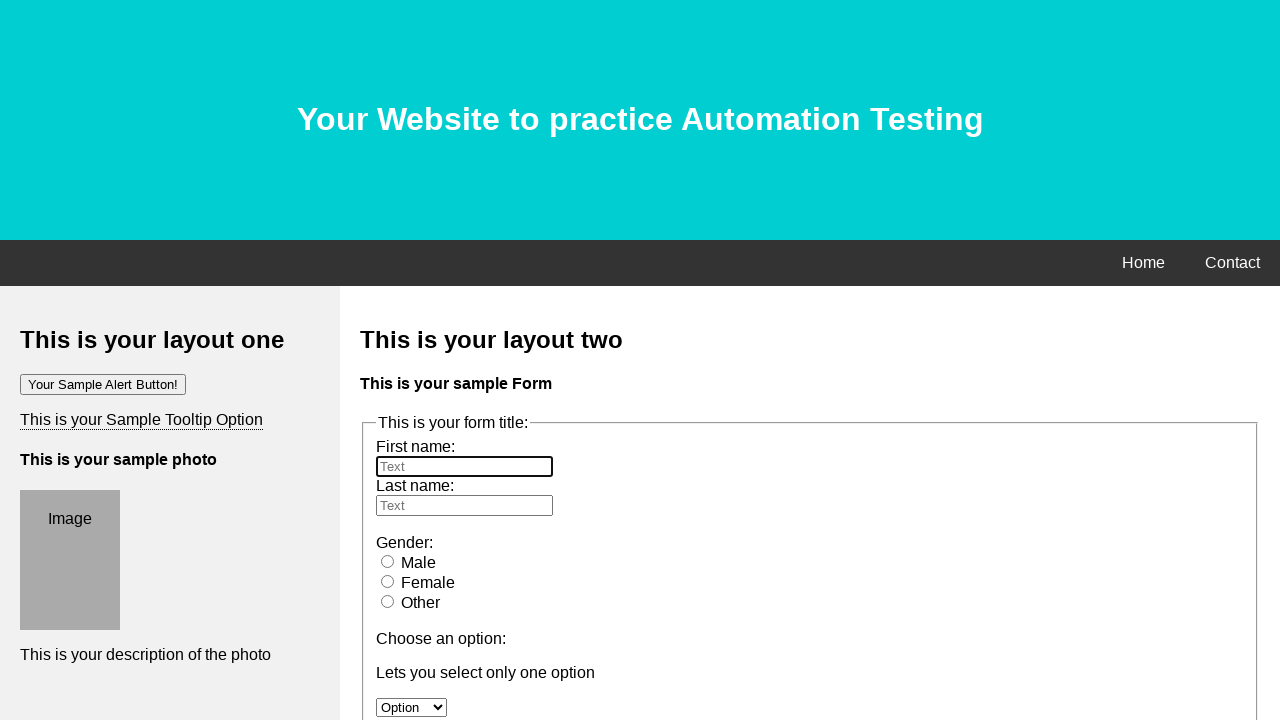

Filled first name field with 'Hello World cssSelector' on #fname
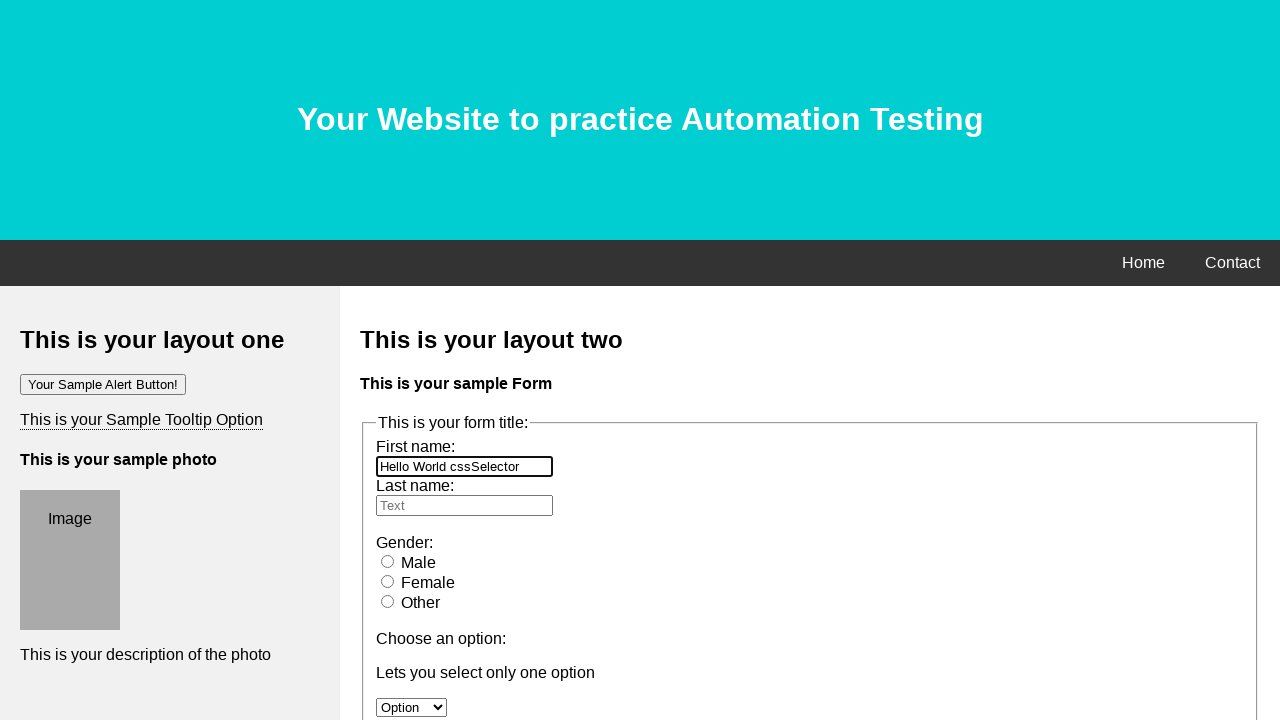

Verified h1 element within div exists using CSS selector 'div > h1'
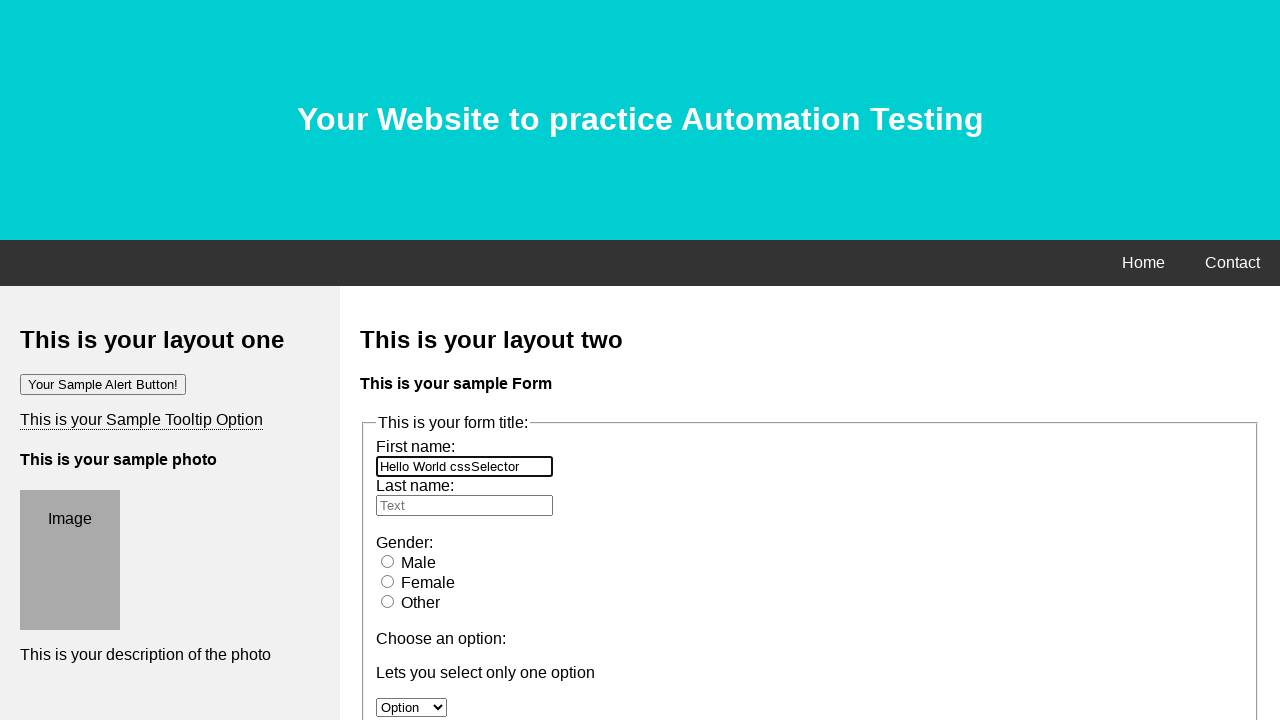

Verified button link with class 'button bar-item' and href '/' exists
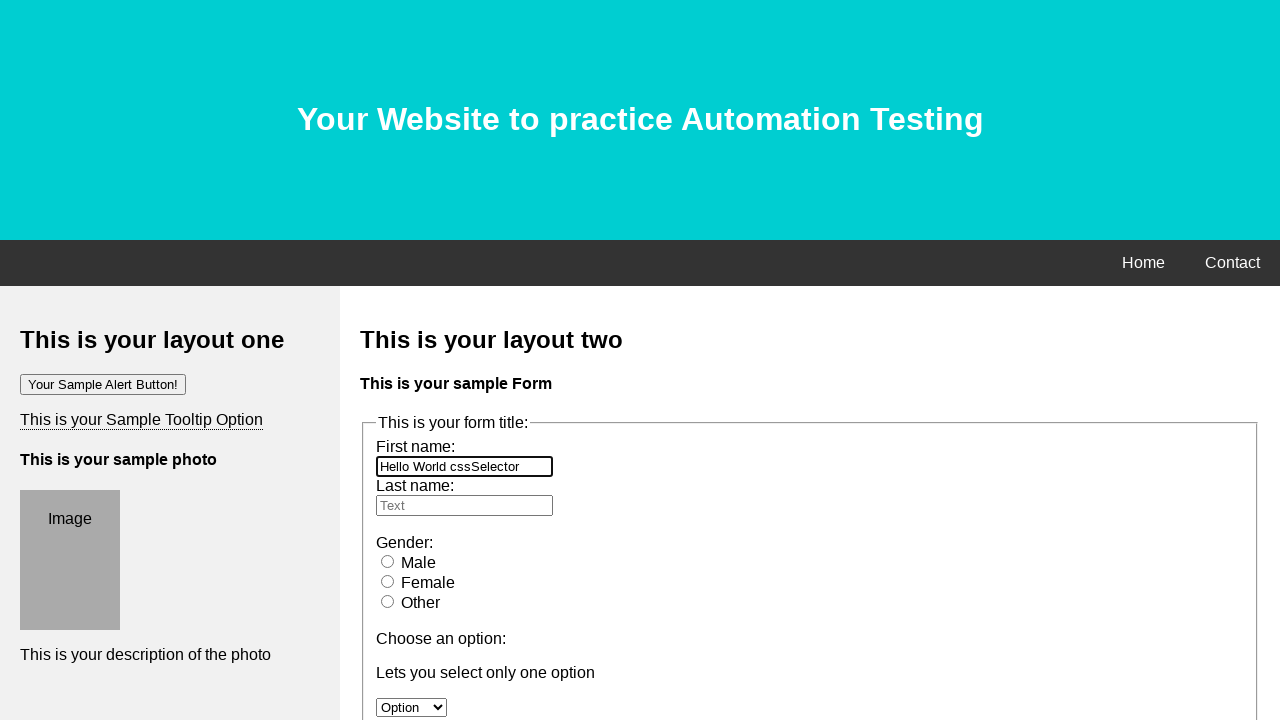

Verified first table header cell exists using CSS selector 'tr > th:first-child'
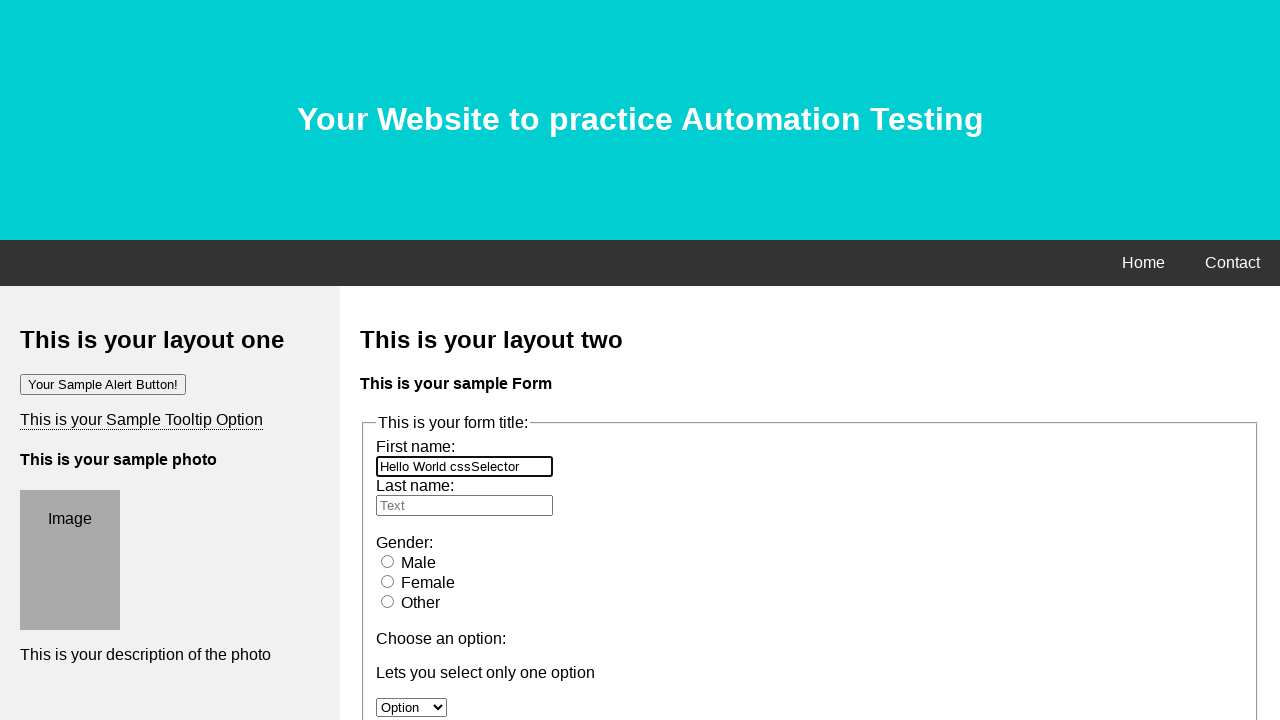

Verified third table header cell exists using CSS selector 'tr > th:nth-child(3)'
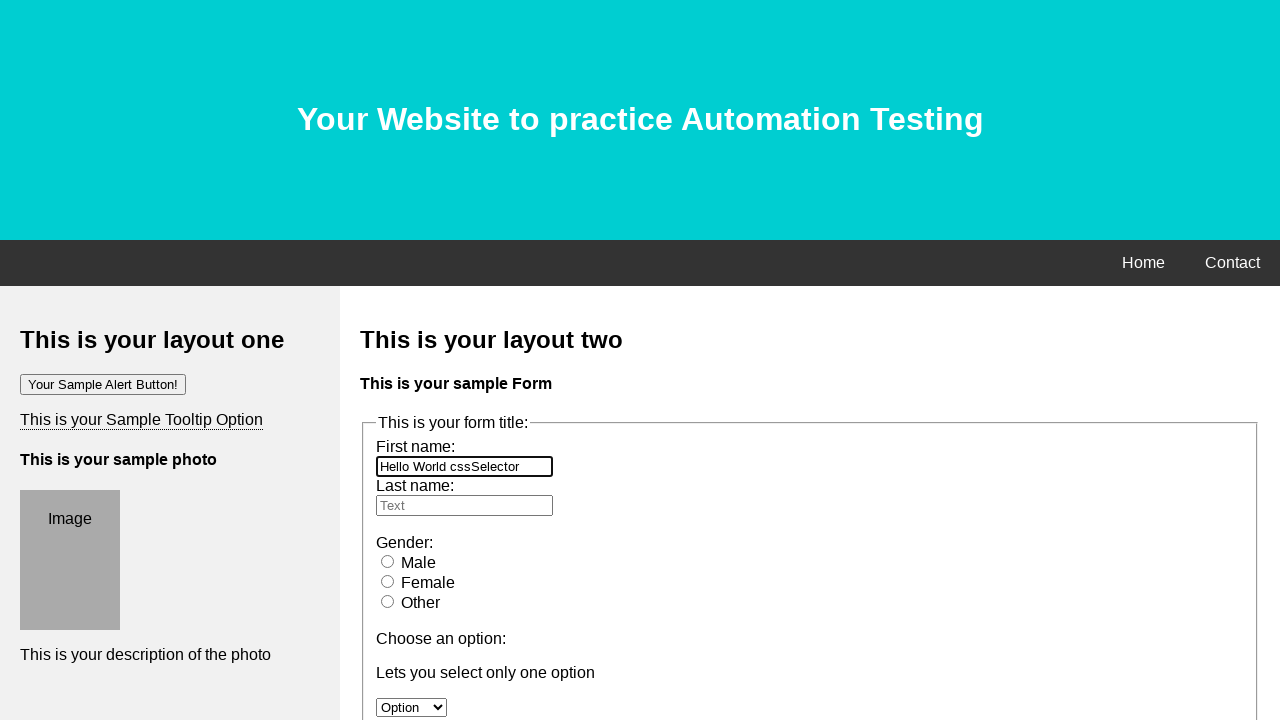

Verified last table header cell exists using CSS selector 'tr > th:last-child'
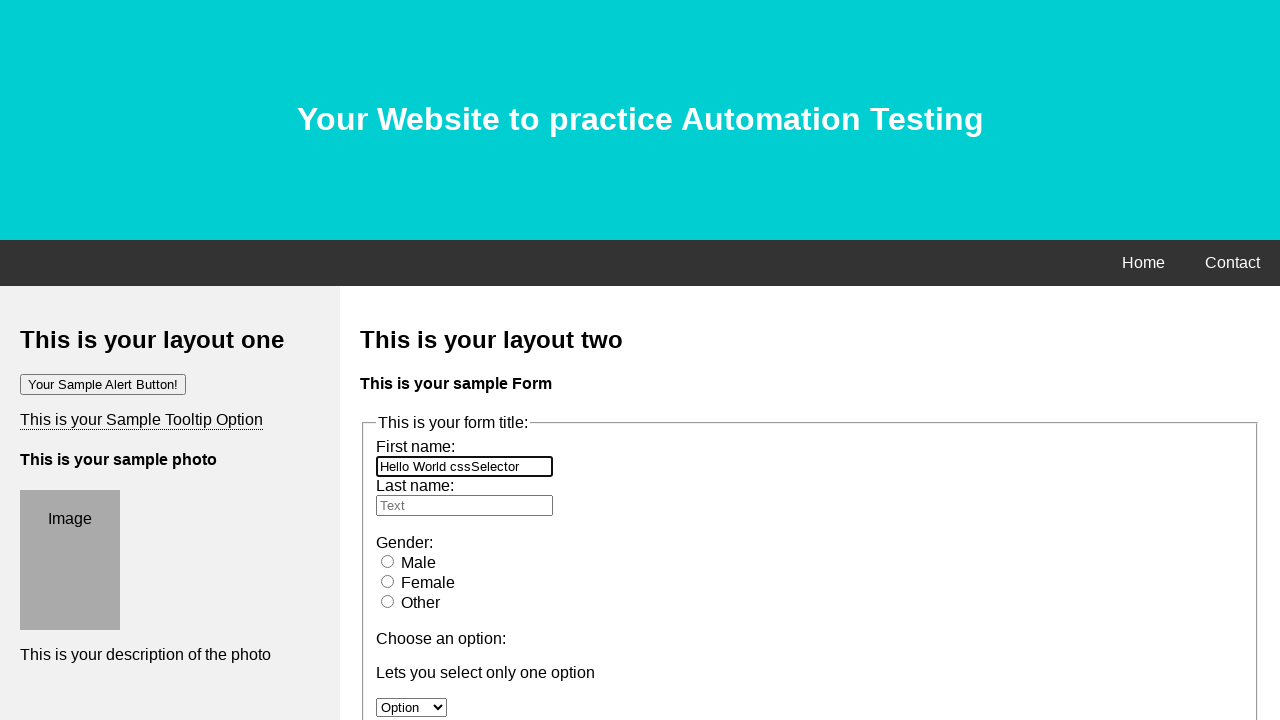

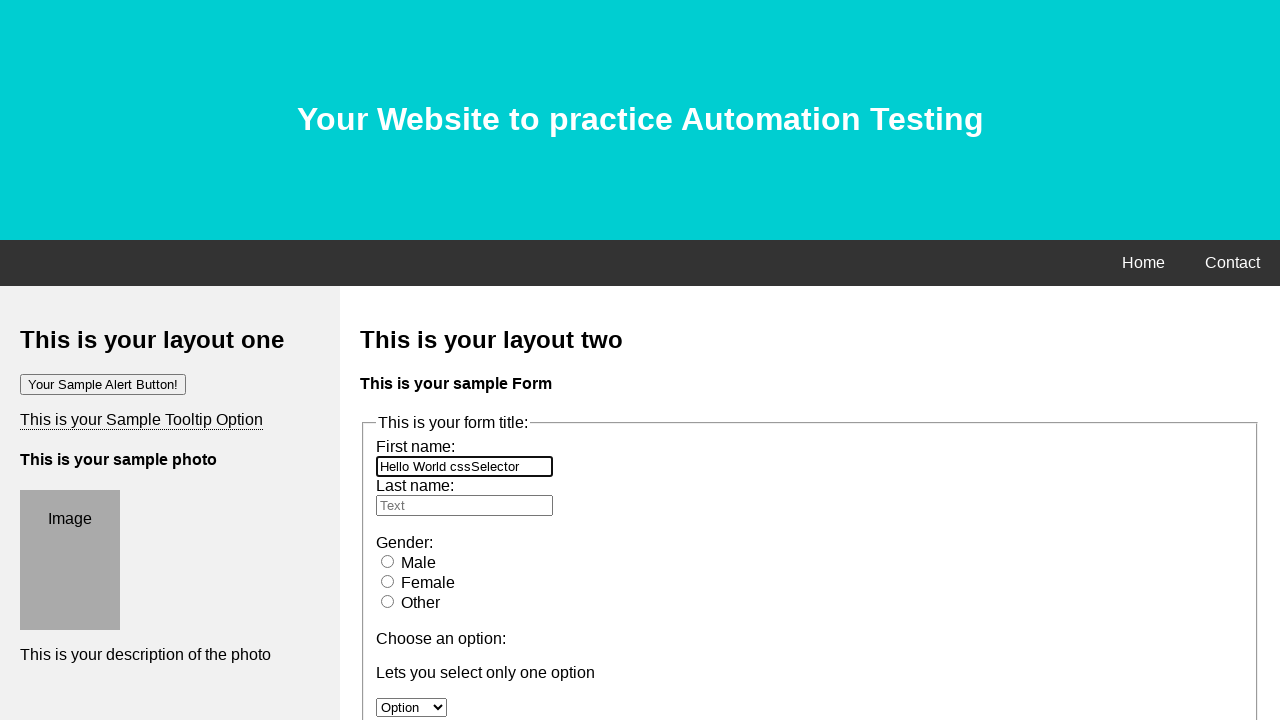